Tests checkbox functionality by checking if a checkbox element exists and clicking it if it's not already selected

Starting URL: http://the-internet.herokuapp.com/checkboxes

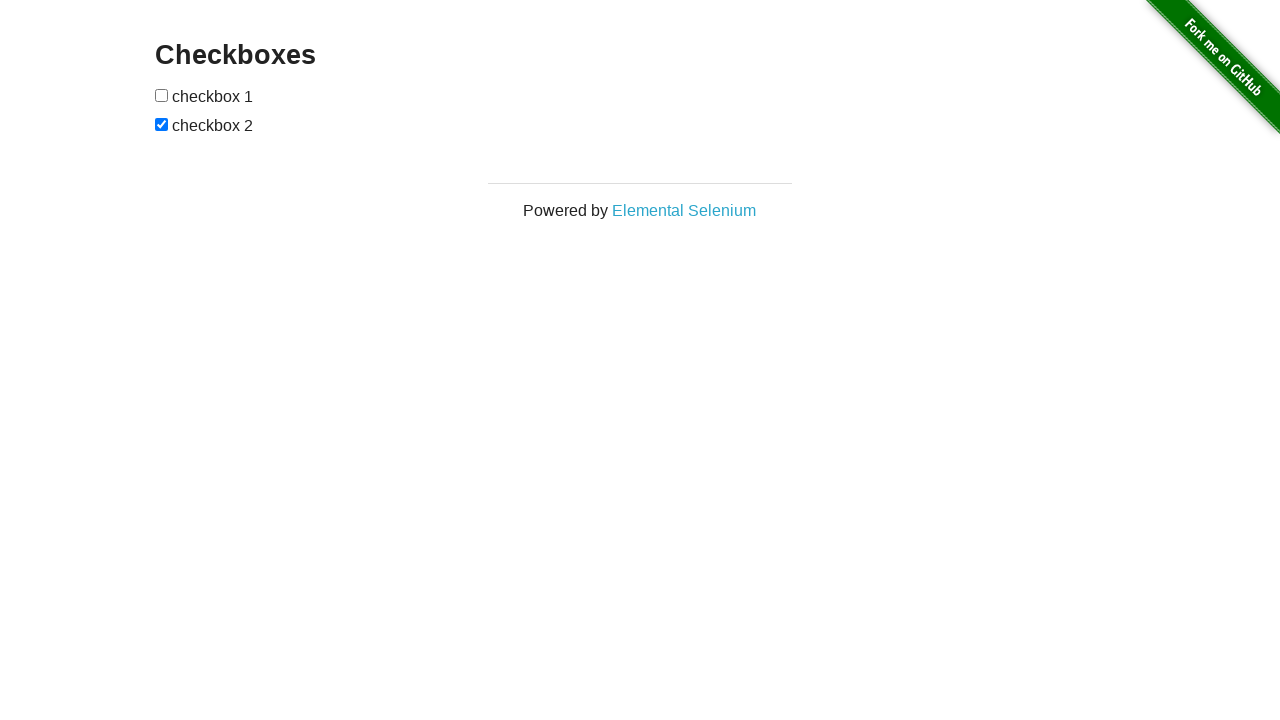

Located the first checkbox element
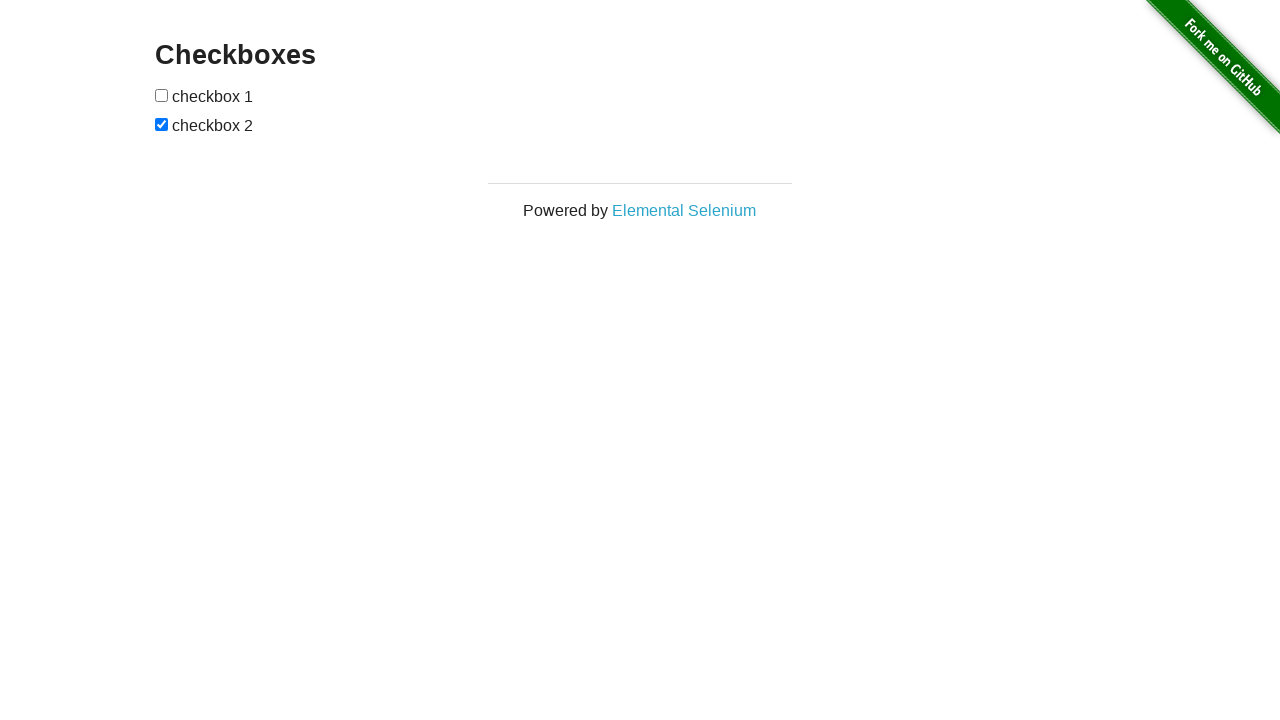

First checkbox element exists on the page
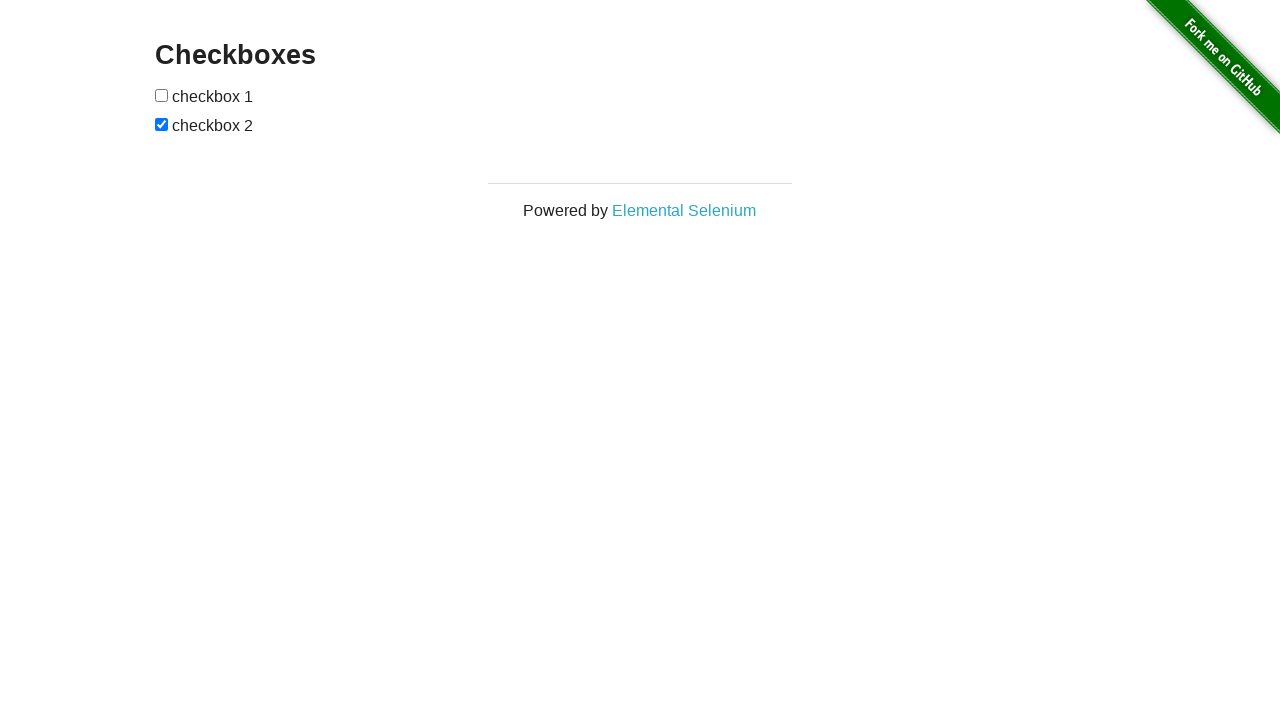

First checkbox is not selected
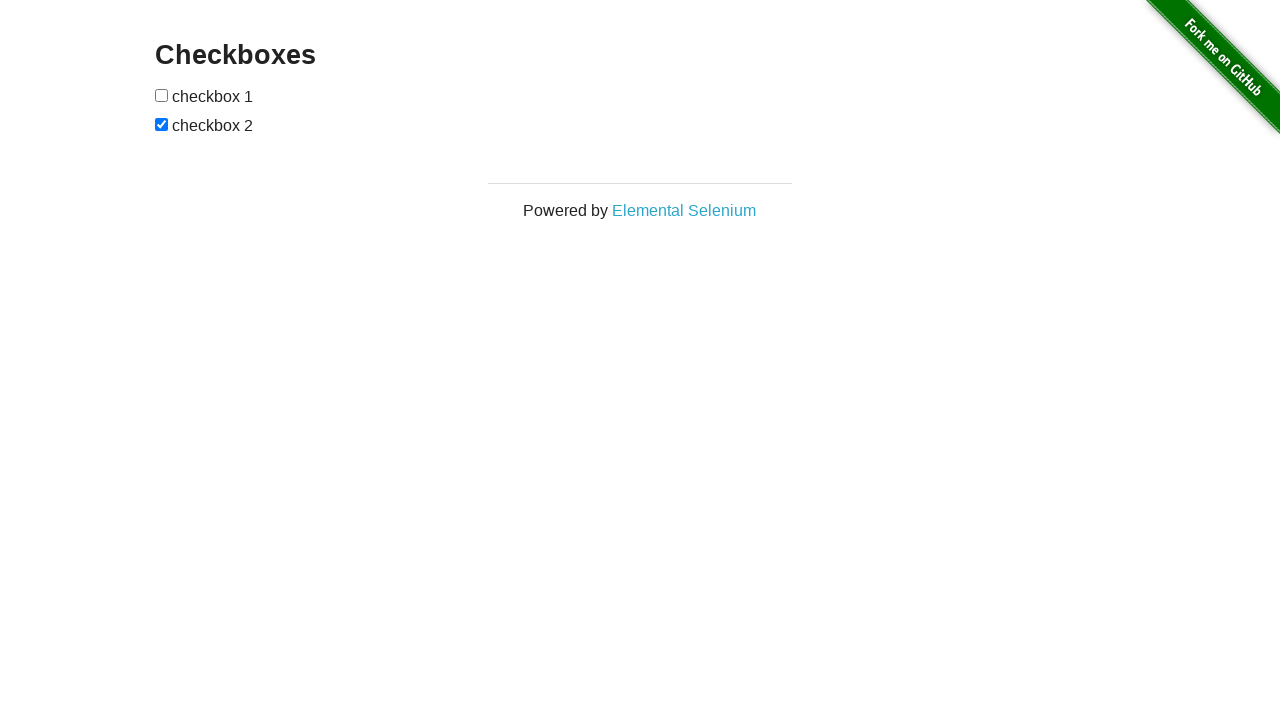

Clicked the first checkbox to select it at (162, 95) on xpath=//form/input[1]
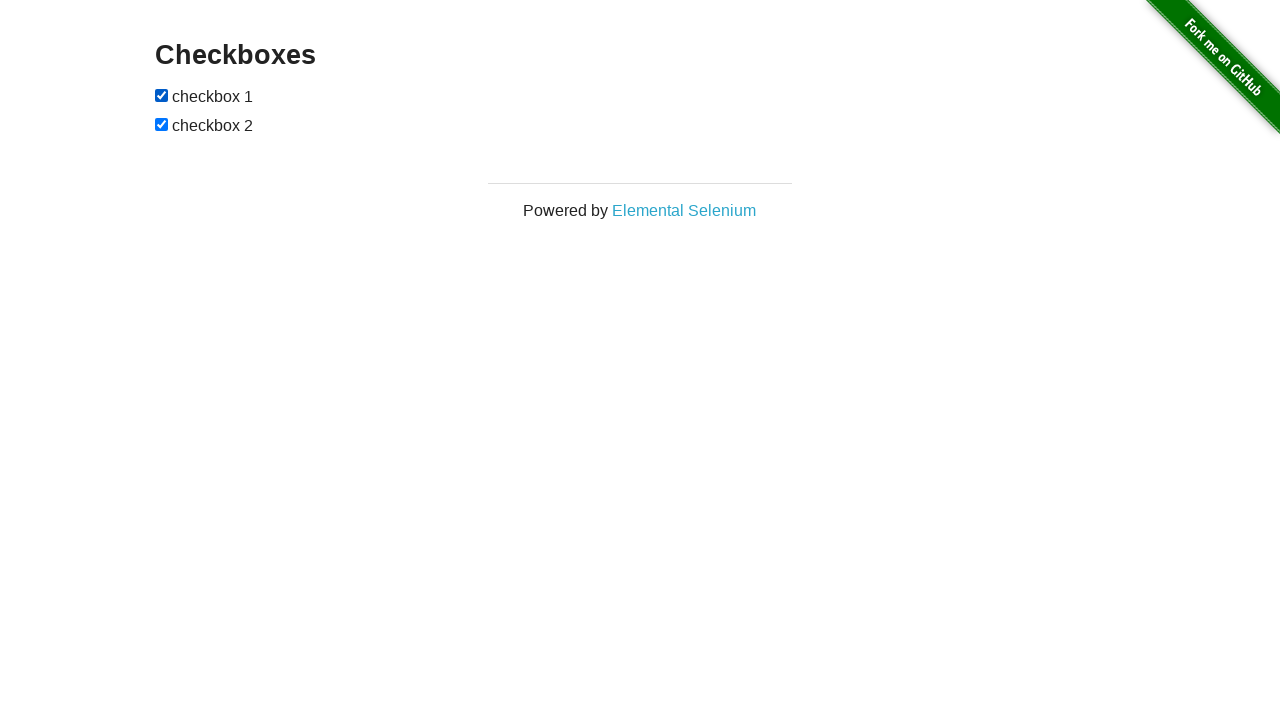

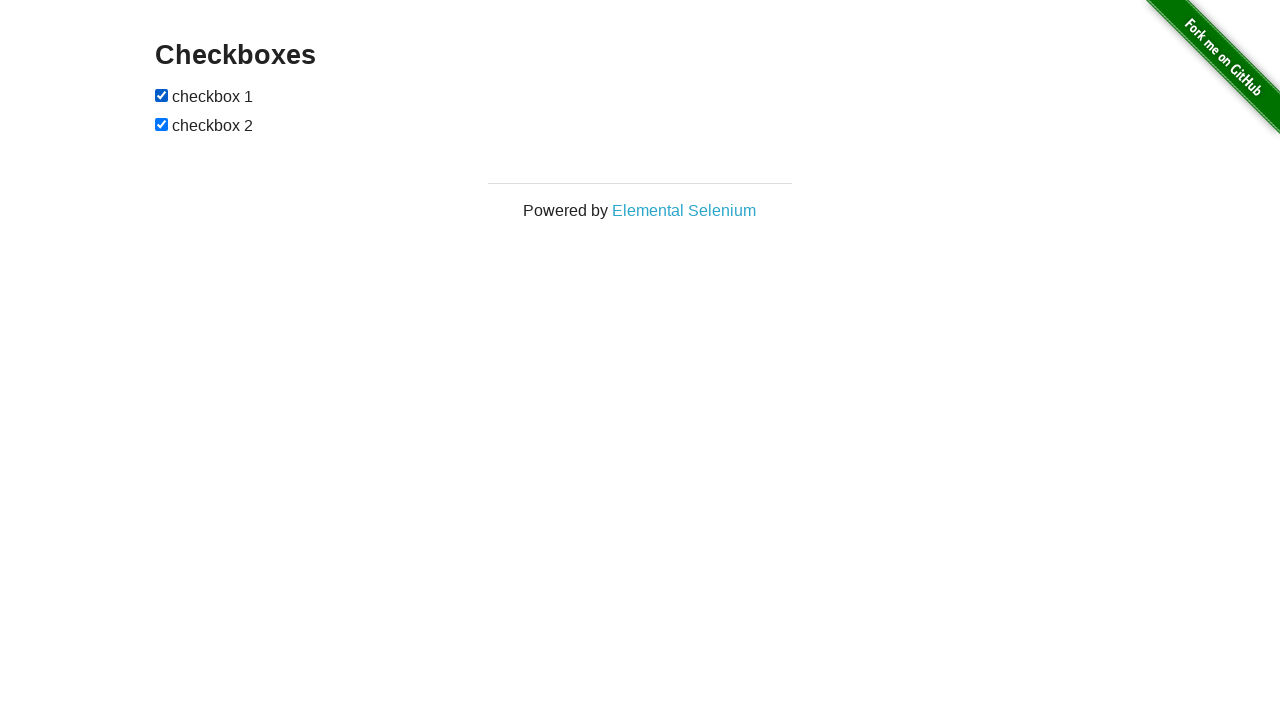